Navigates to a blog post page about capturing screenshots with Selenium WebDriver and maximizes the browser window

Starting URL: https://www.softwaretestingmaterial.com/capture-screenshot-using-selenium-webdriver

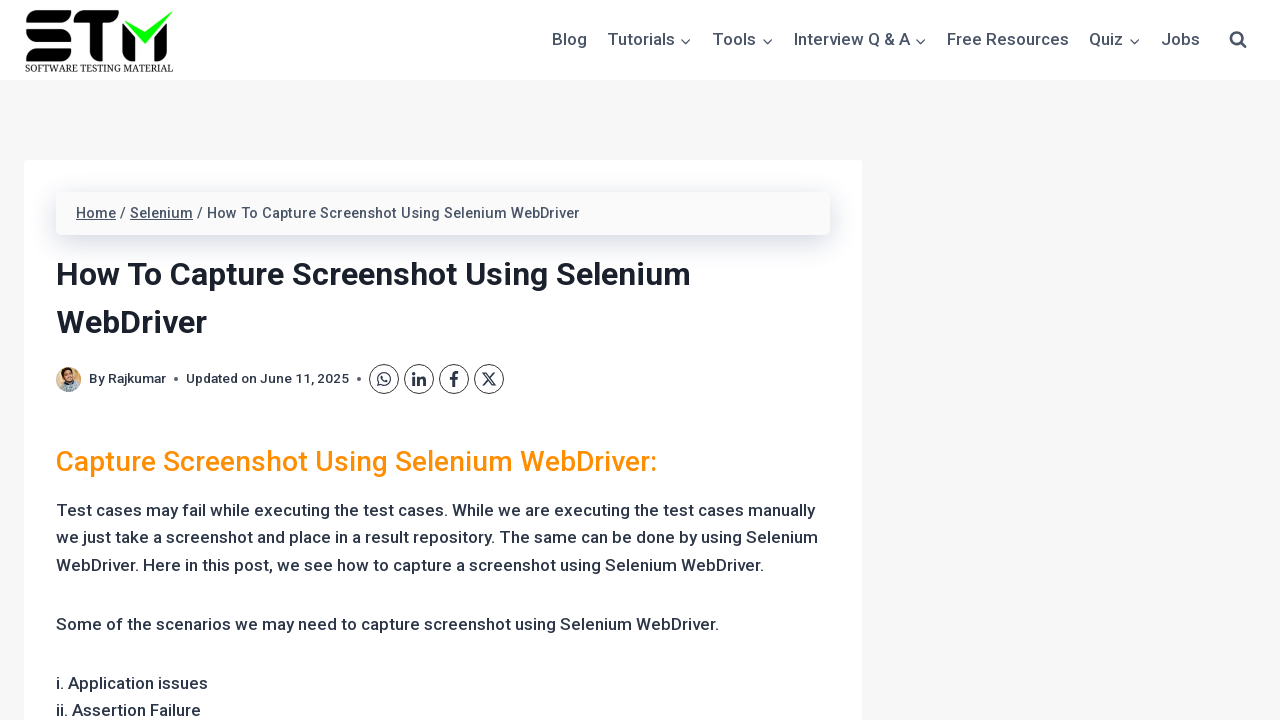

Navigated to blog post about capturing screenshots with Selenium WebDriver
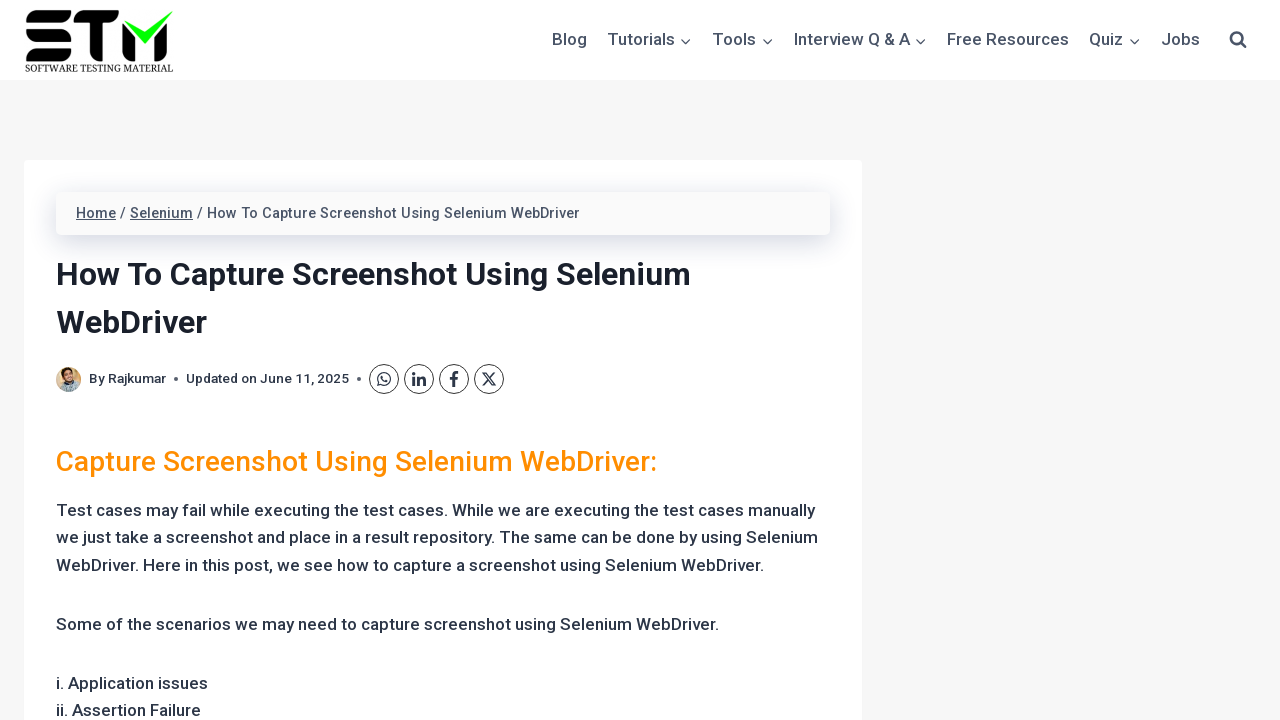

Maximized browser window to 1920x1080
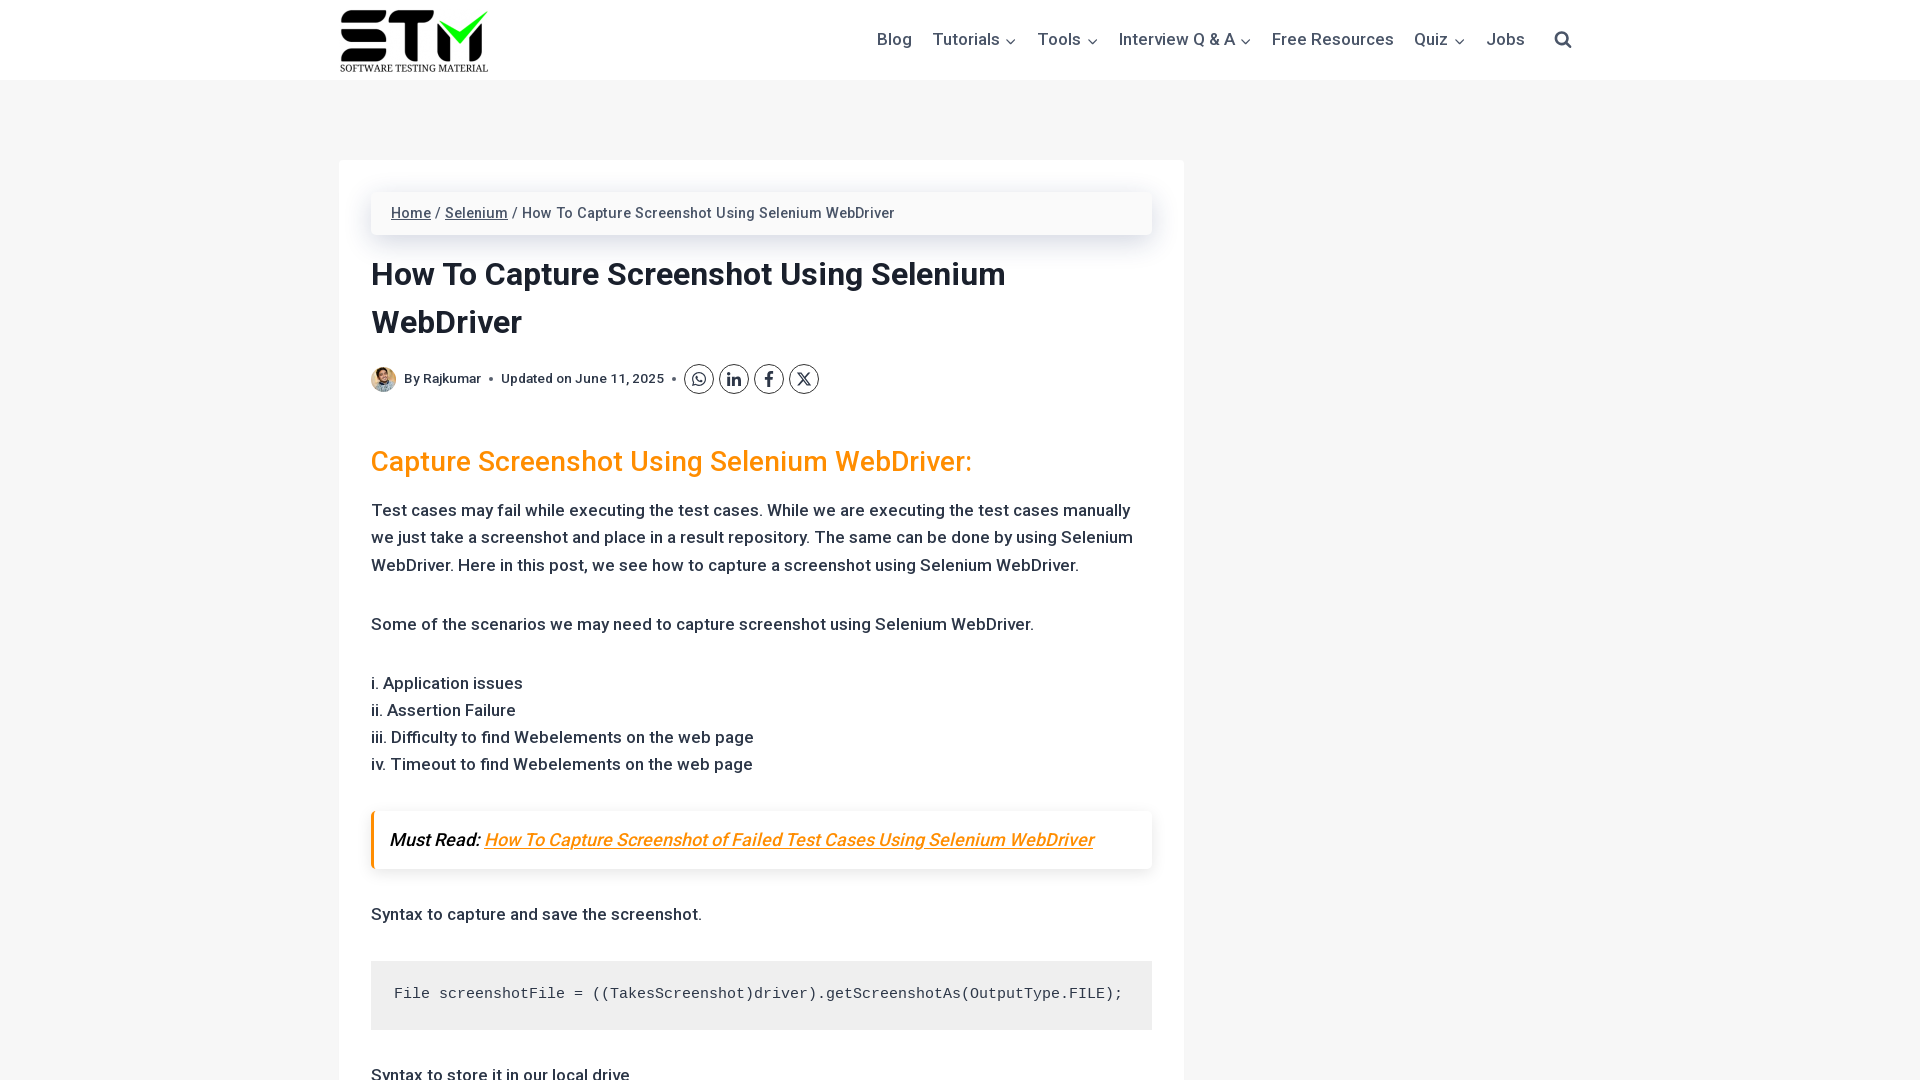

Page content finished loading
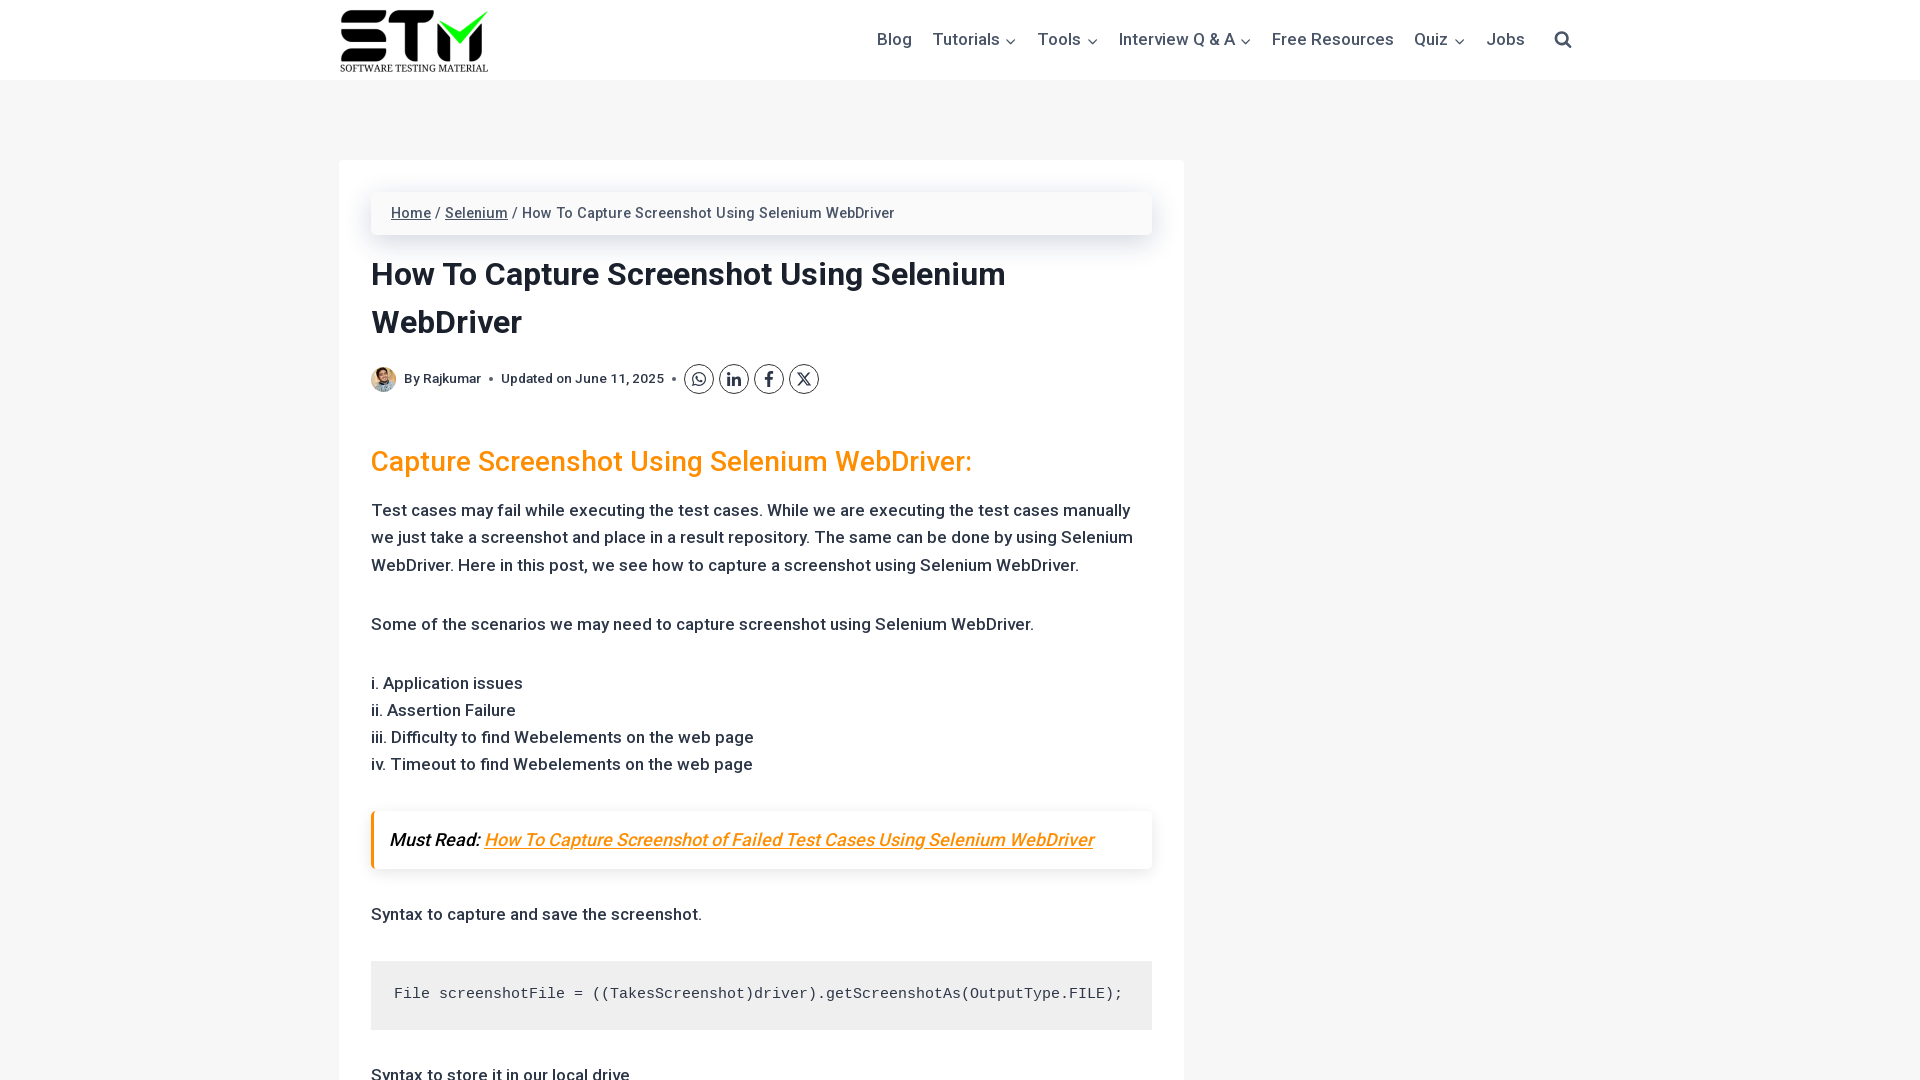

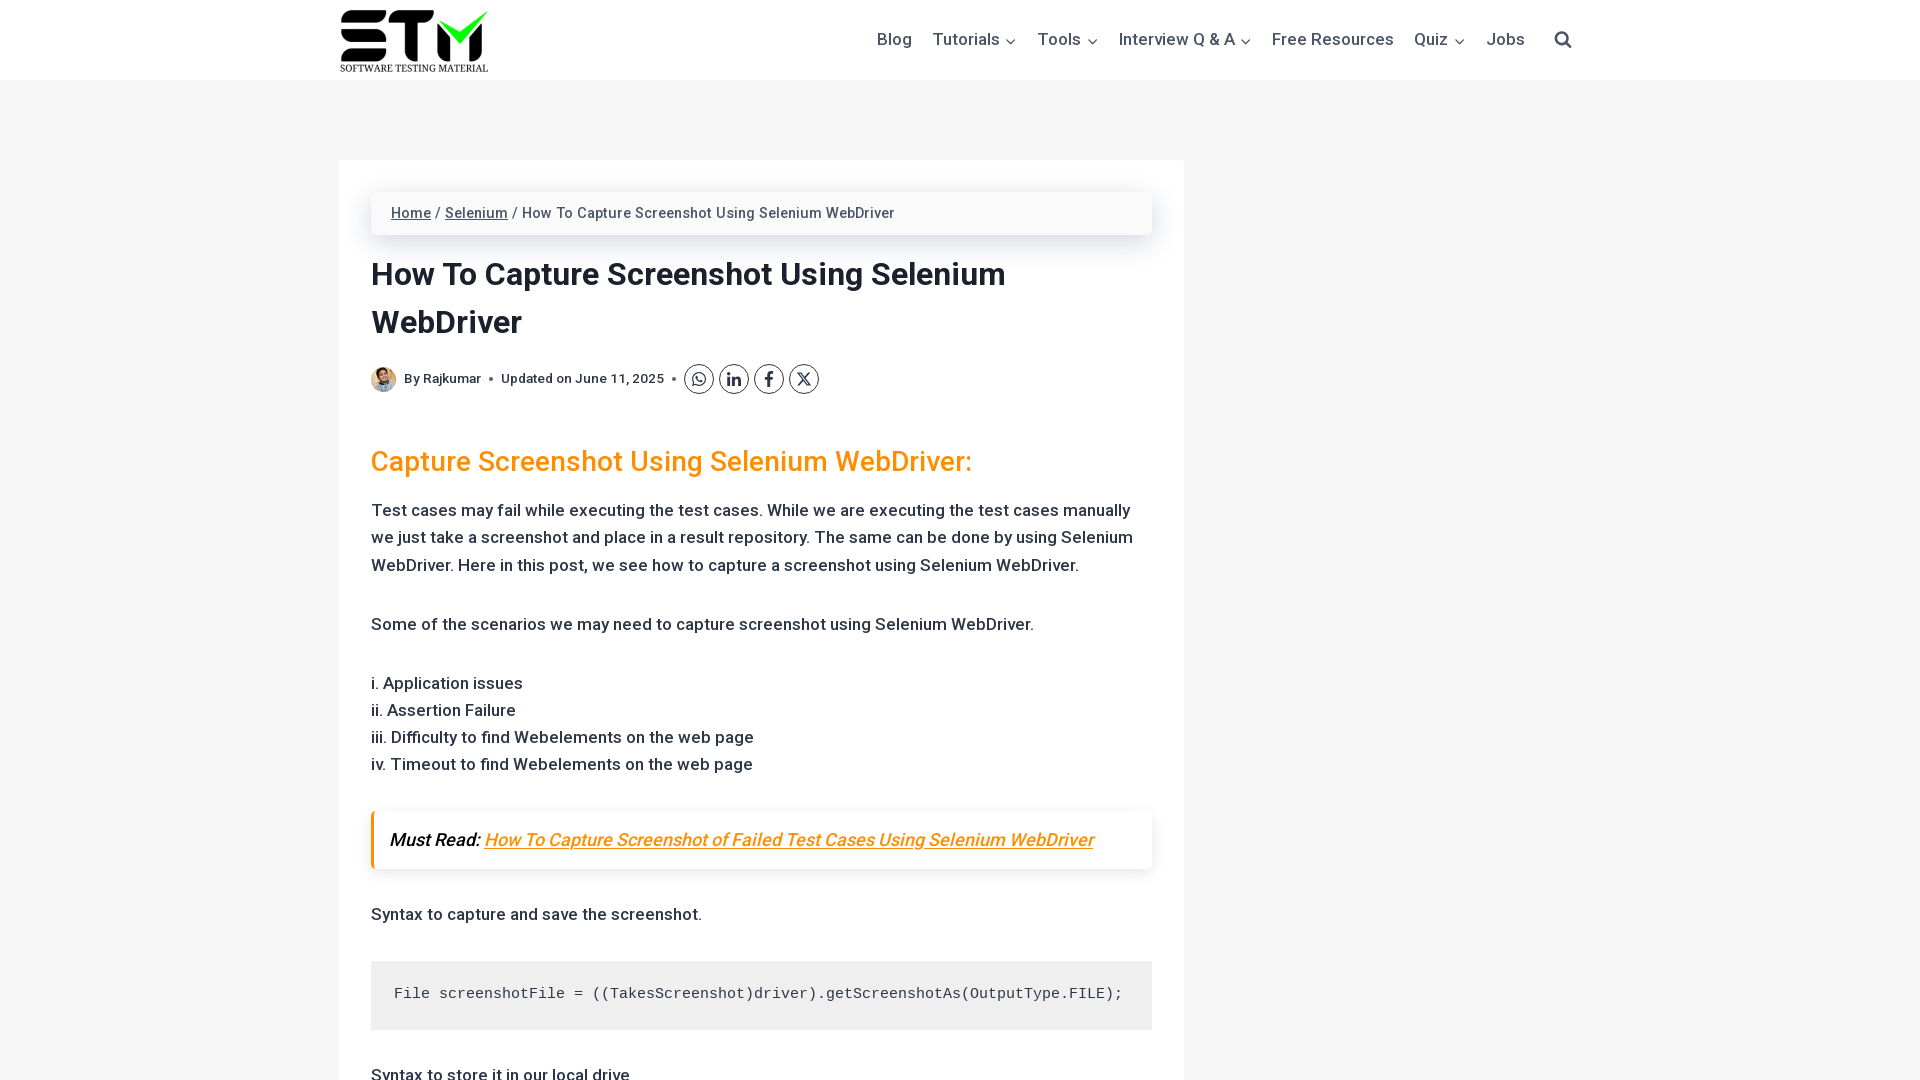